Tests checkbox functionality by clicking on a 'Bike' checkbox and verifying it becomes selected, then validates the page title.

Starting URL: http://only-testing-blog.blogspot.in/2013/11/new-test.html

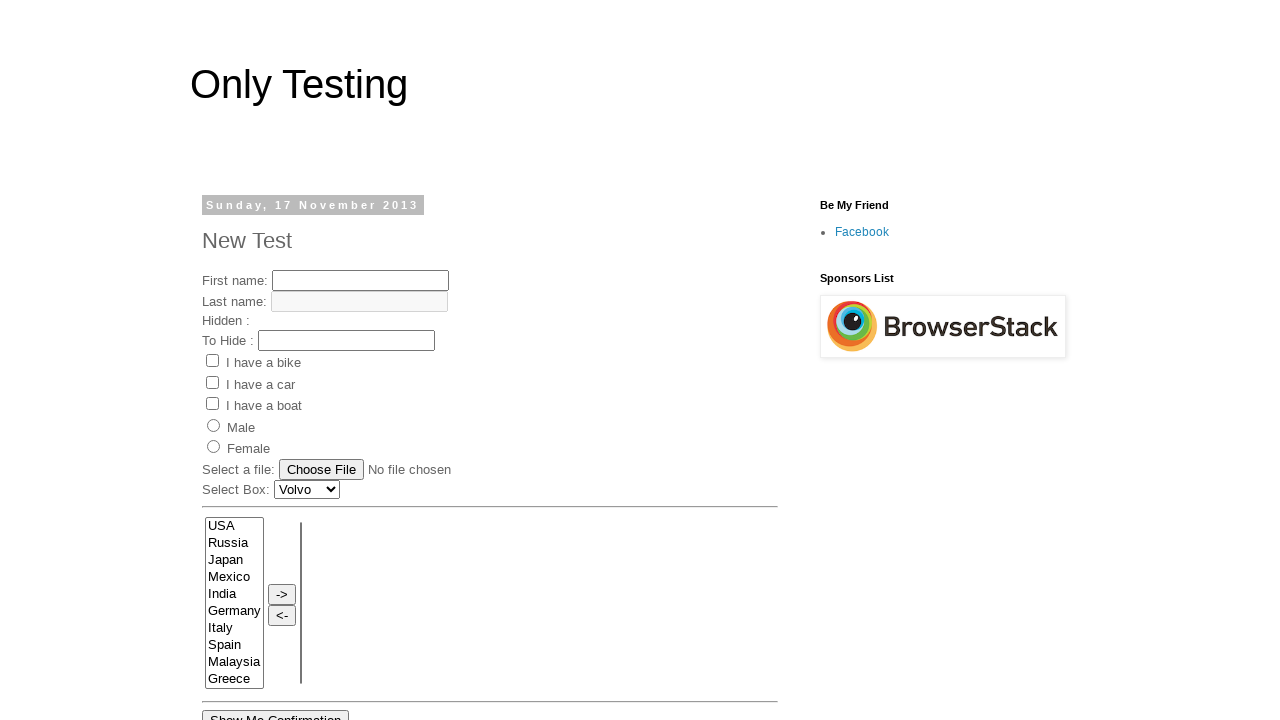

Retrieved current page URL
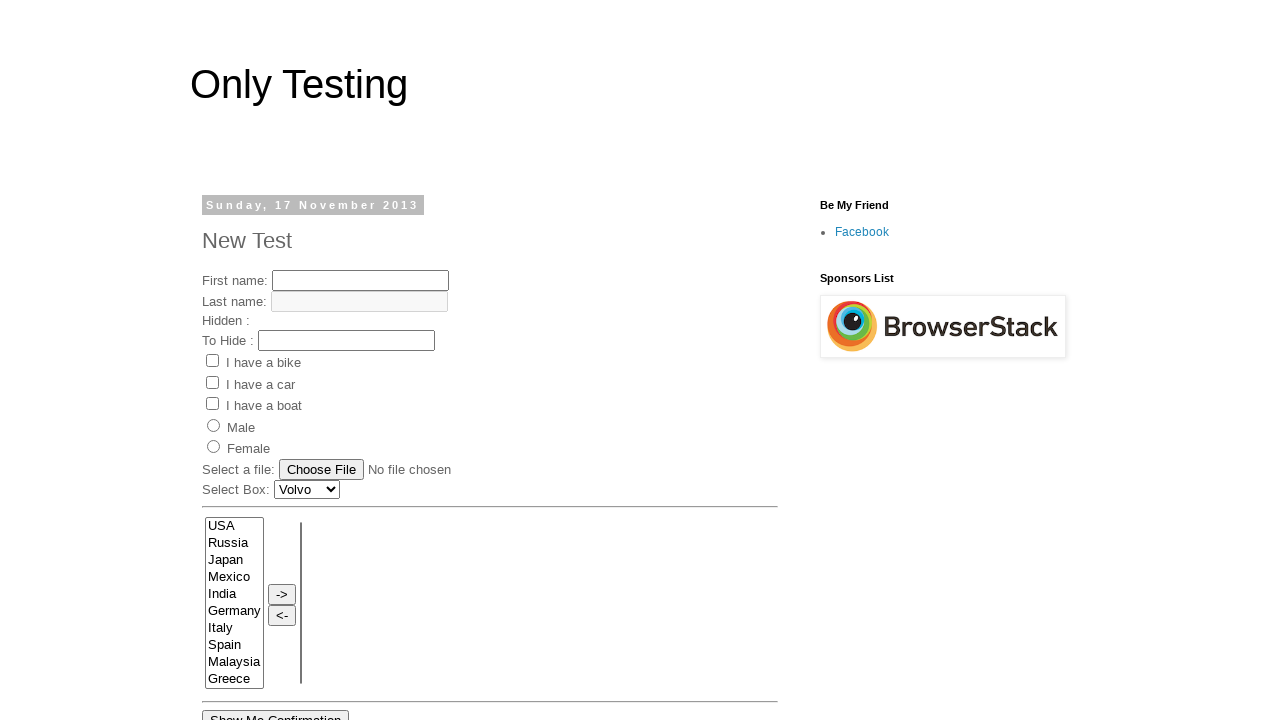

Clicked on the Bike checkbox at (212, 361) on input[value='Bike']
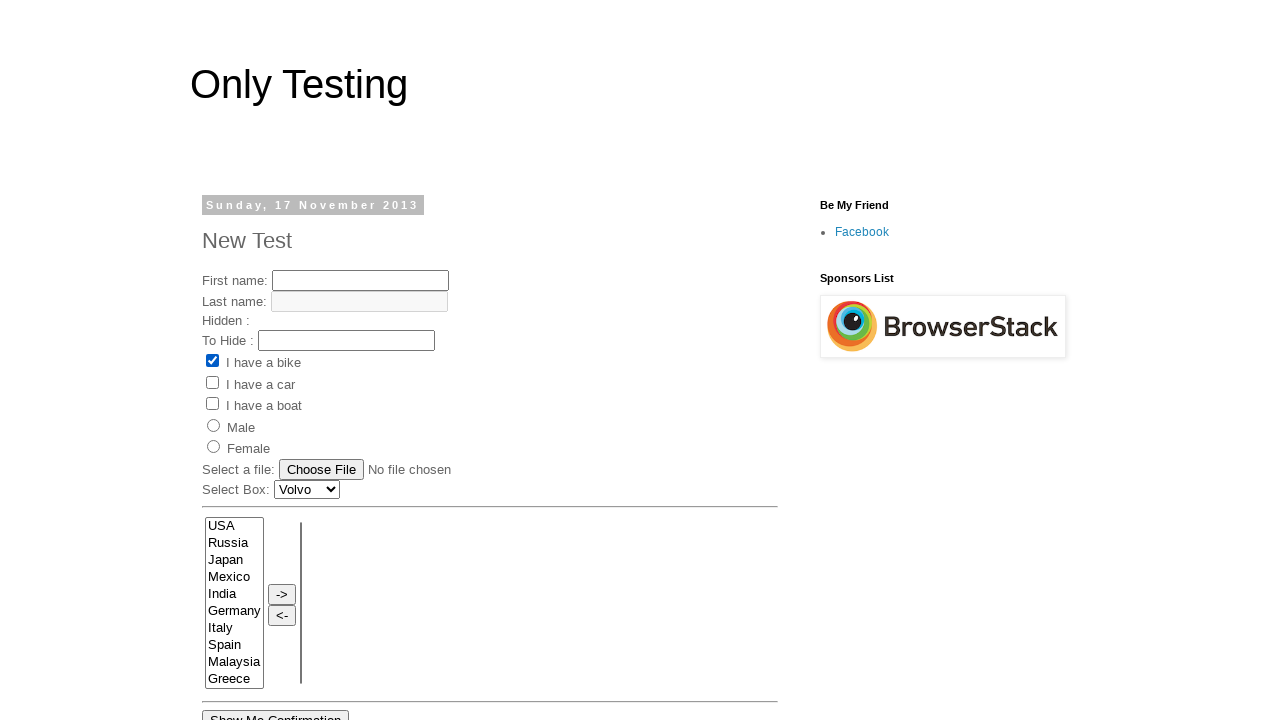

Verified Bike checkbox selection status
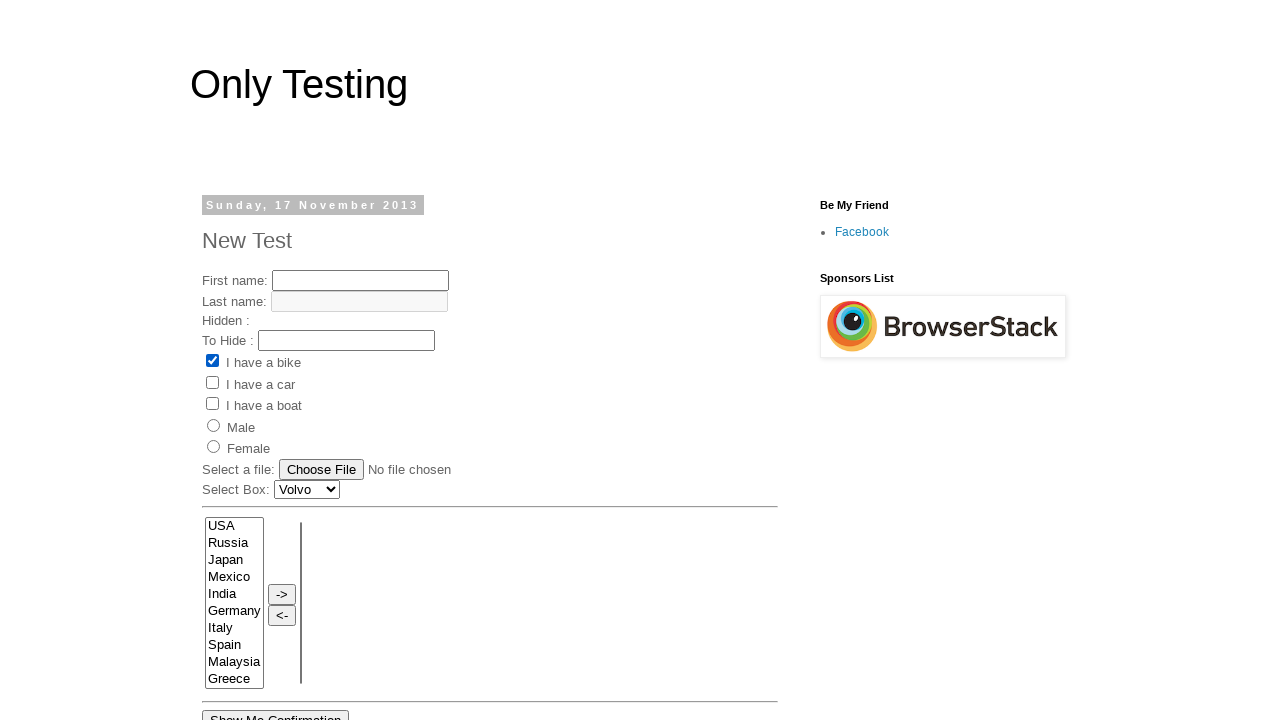

Retrieved page title
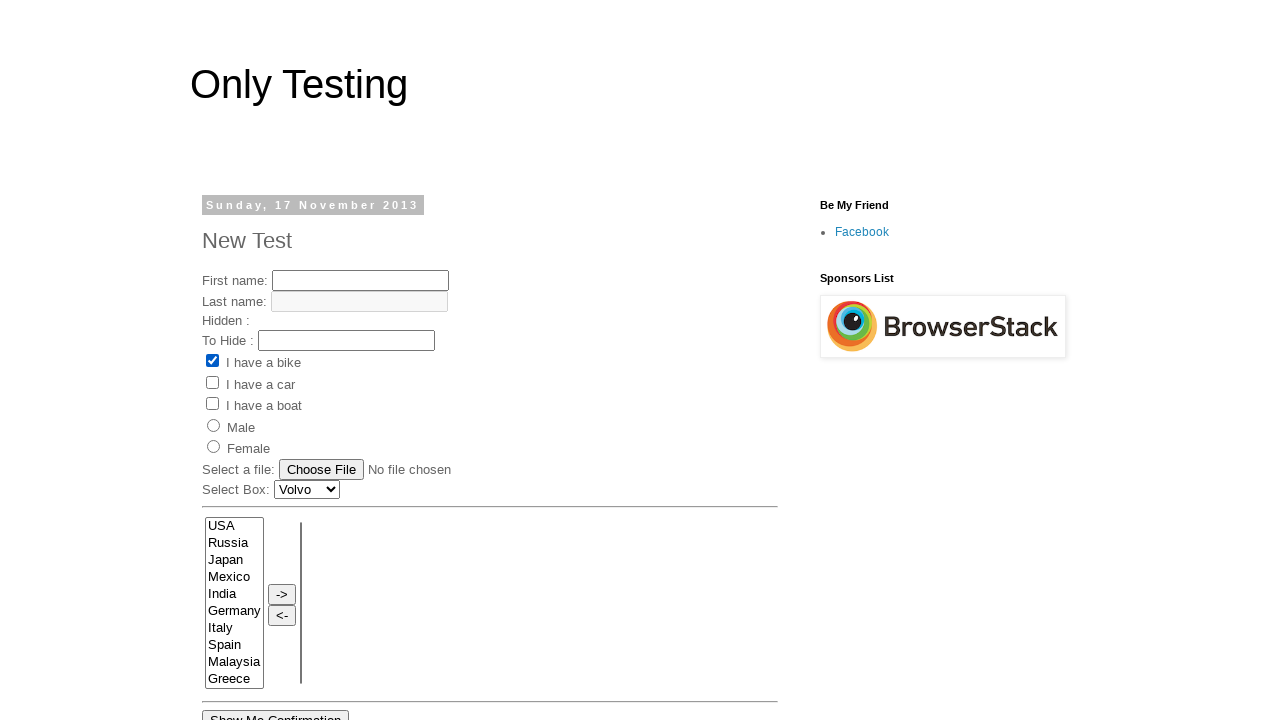

Validated page title is 'Only Testing: New Test'
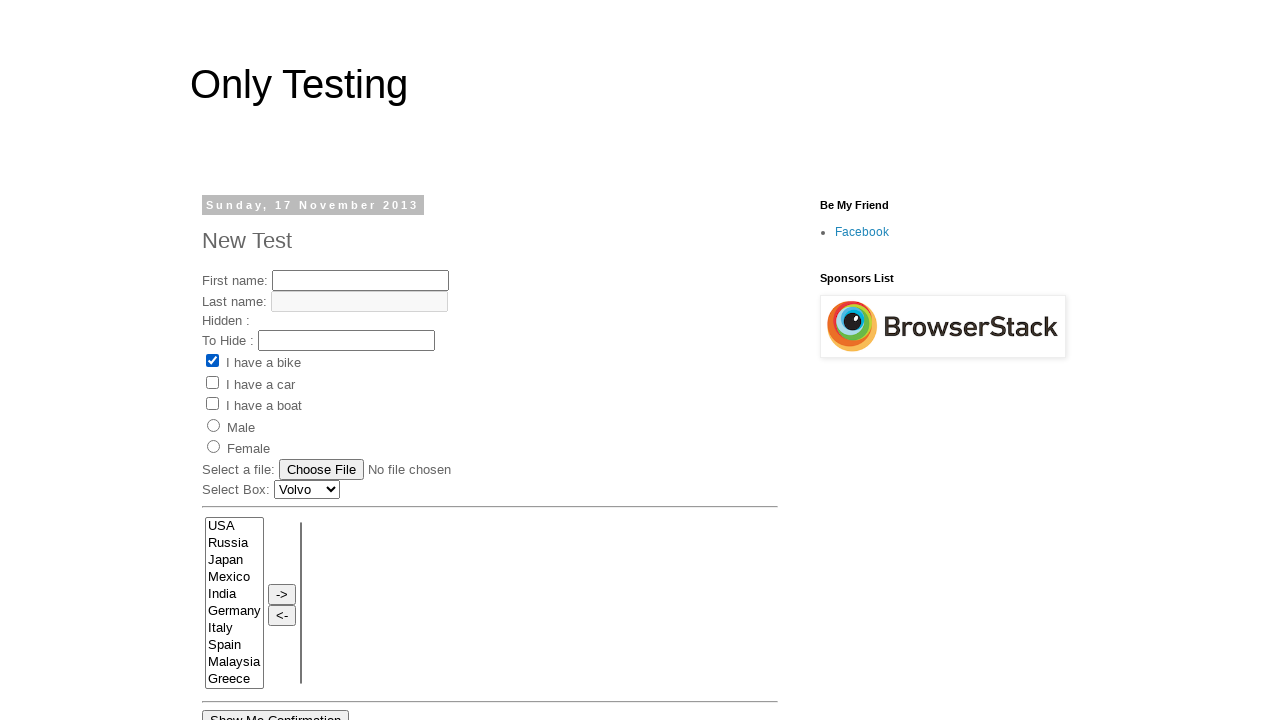

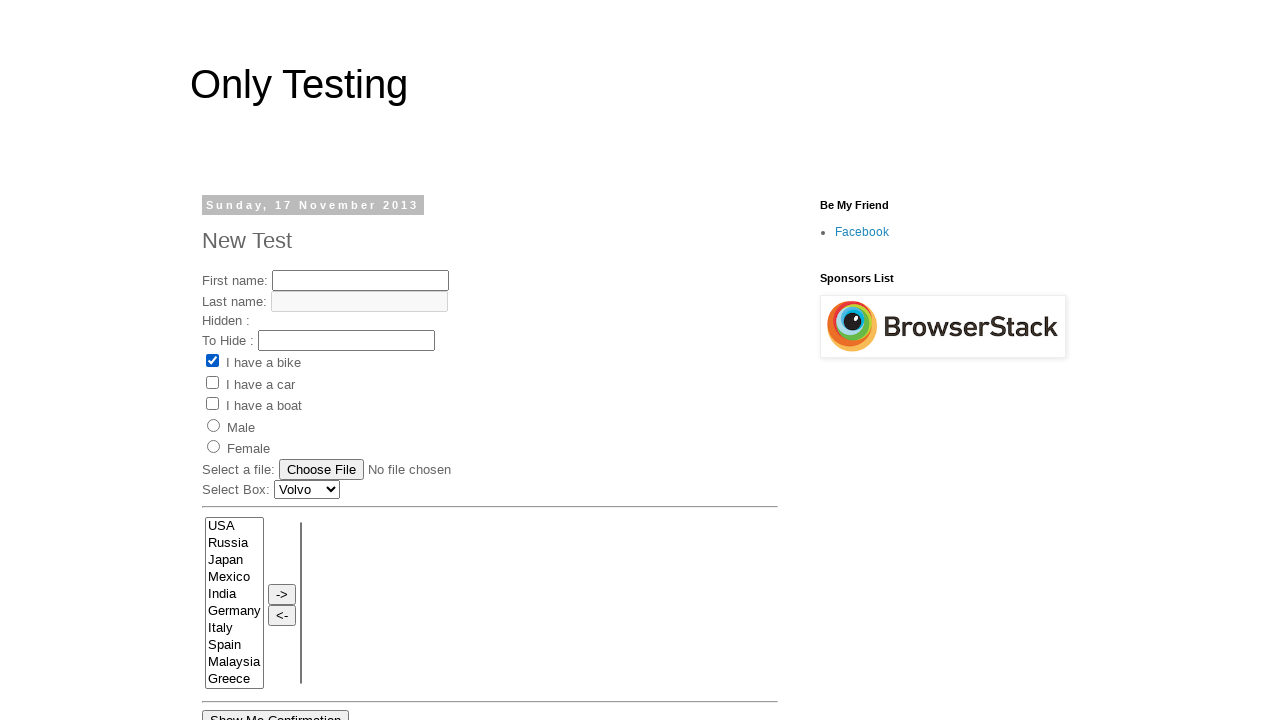